Waits for price to reach $100, books the item, then solves a math captcha by calculating the logarithm of a trigonometric expression

Starting URL: http://suninjuly.github.io/explicit_wait2.html

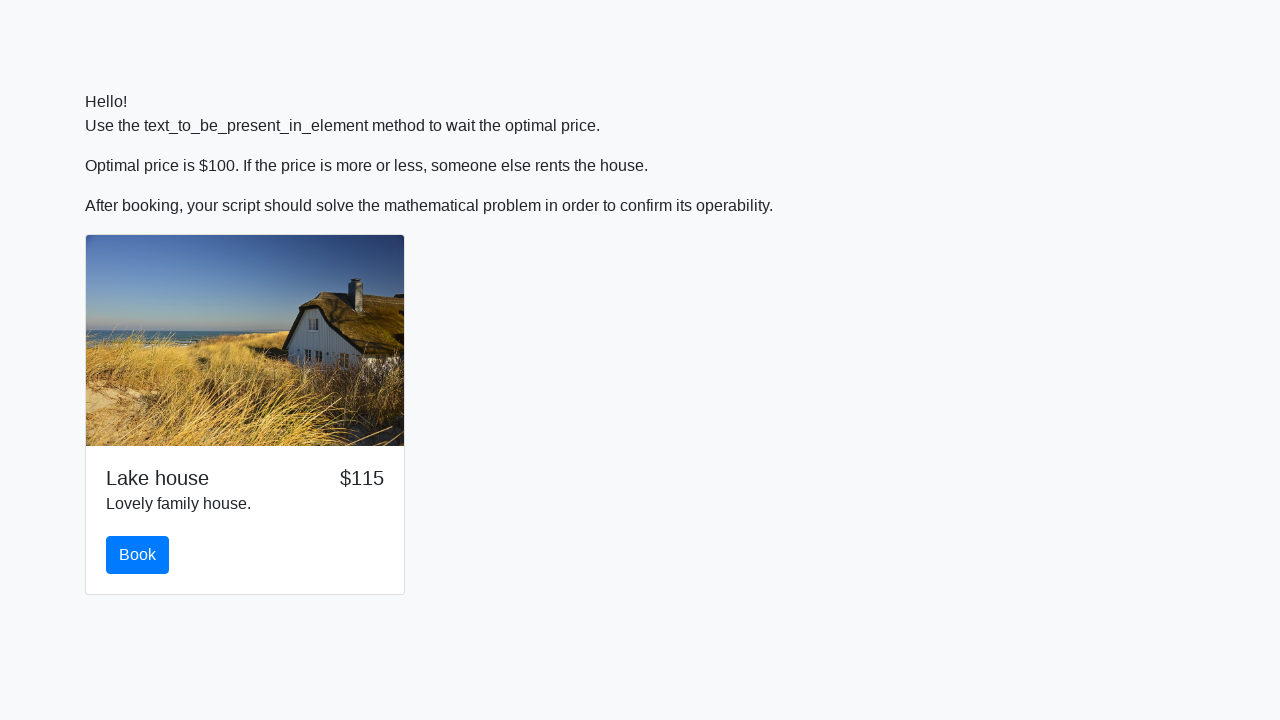

Waited for price to reach $100
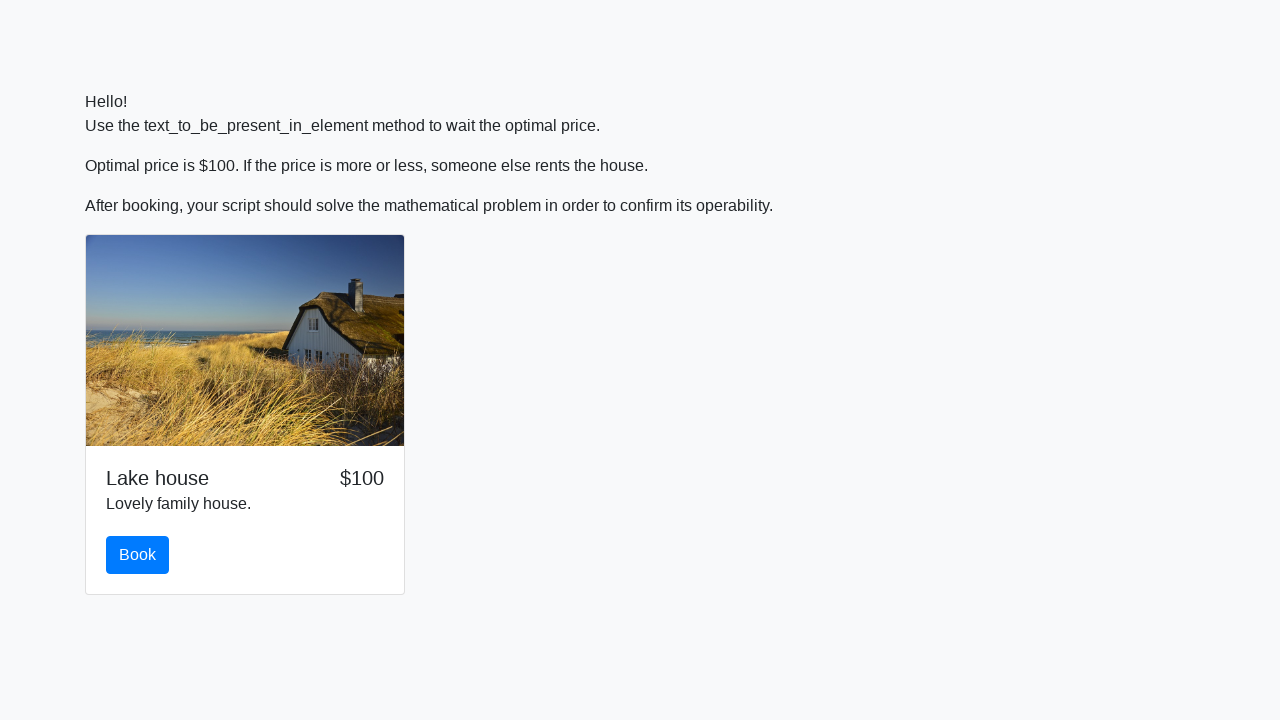

Clicked the book button to reserve the item at (138, 555) on #book
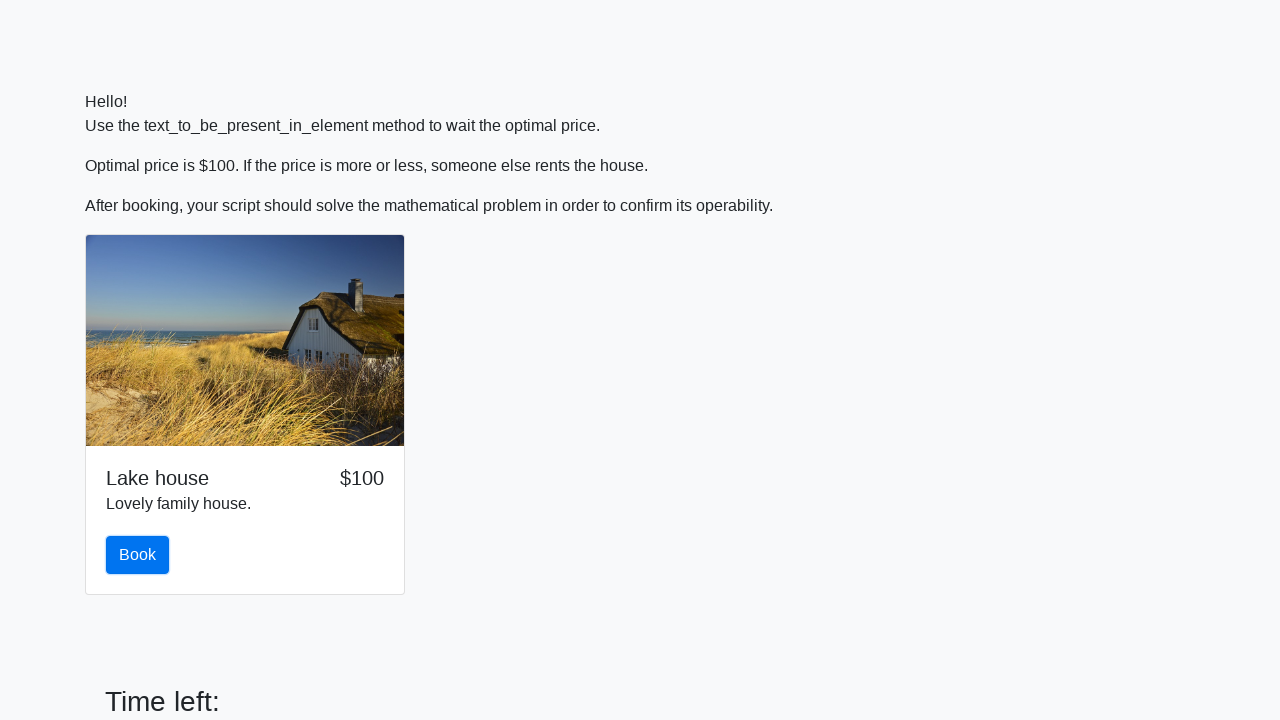

Scrolled down 300 pixels to reveal math problem
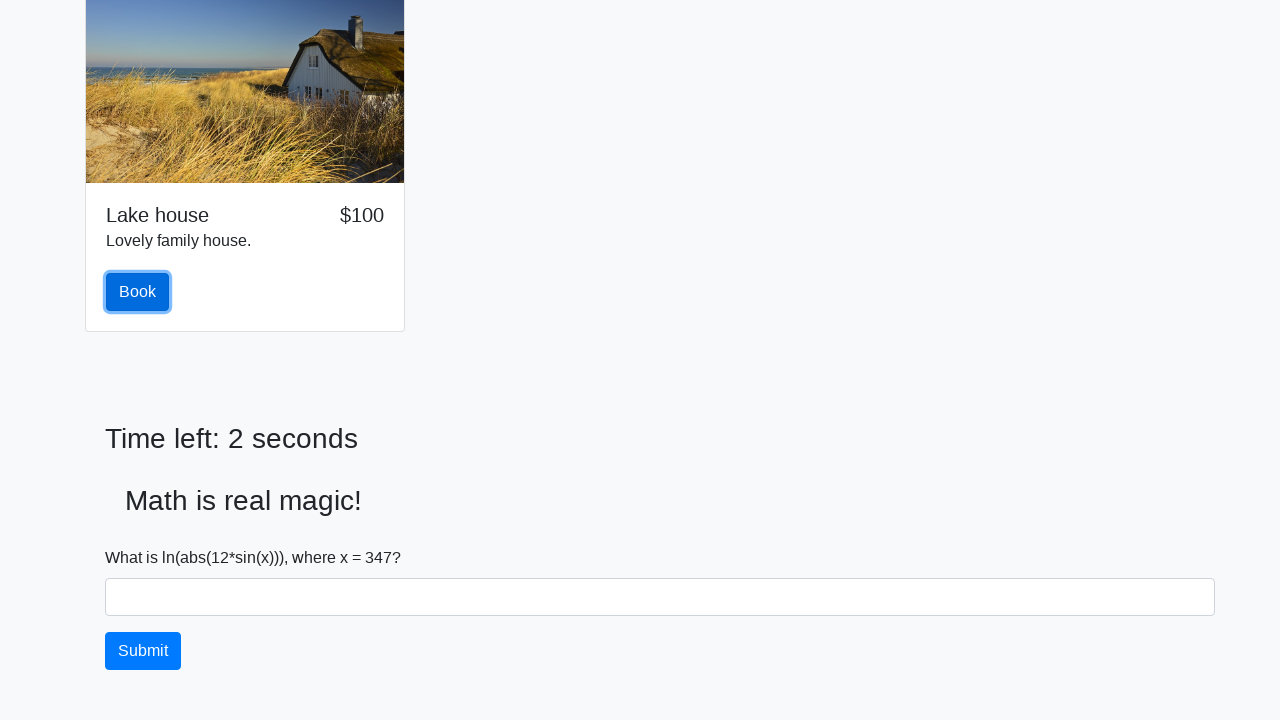

Retrieved input value: 347
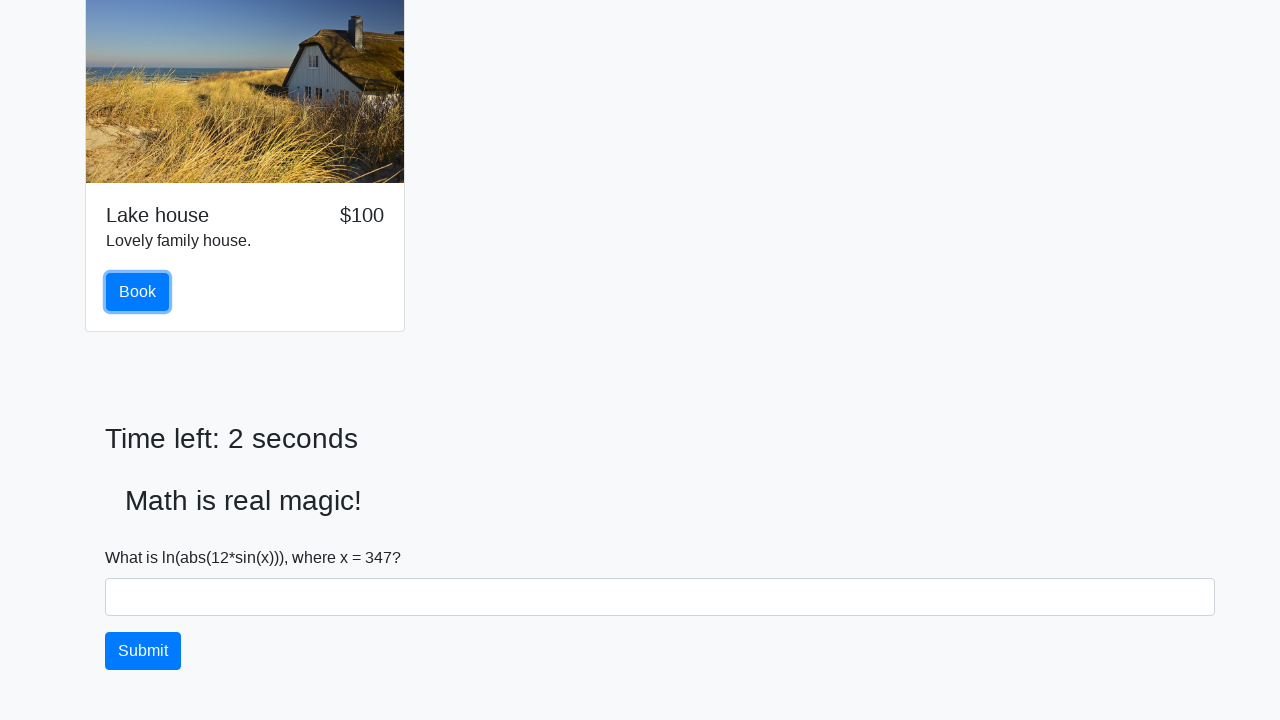

Calculated logarithm of trigonometric expression: 2.4742123007220043
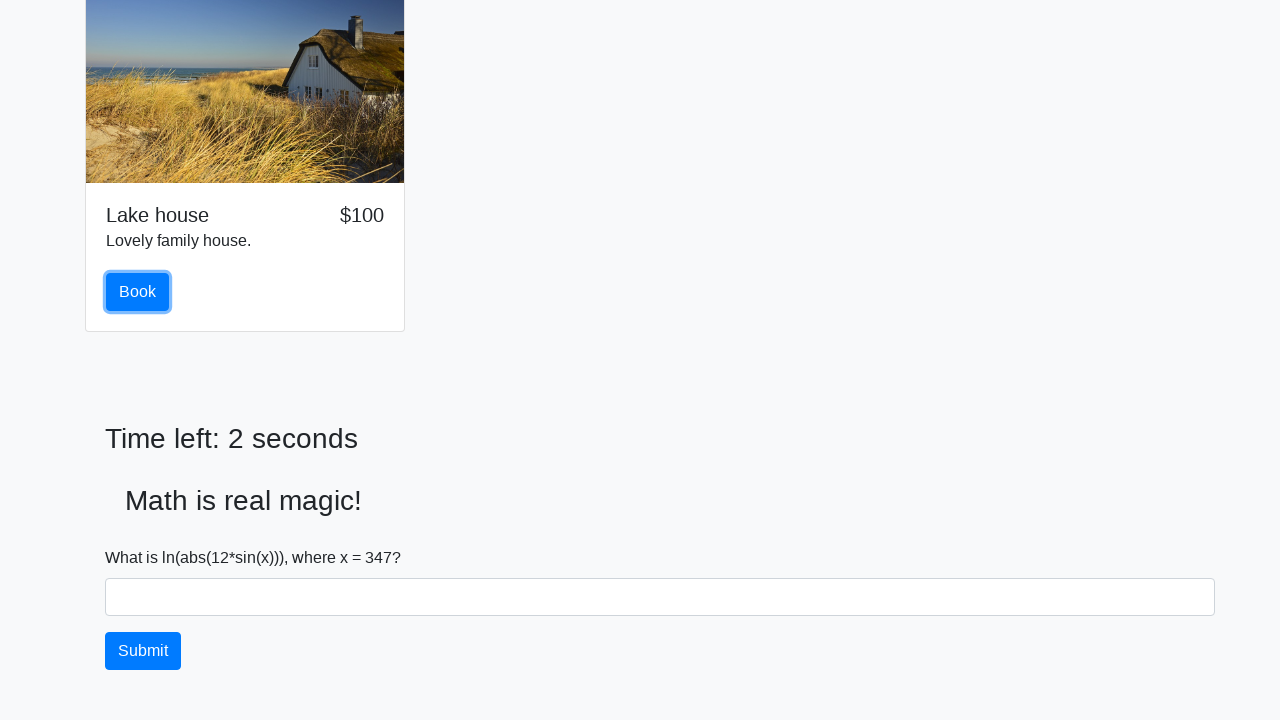

Filled answer field with calculated value: 2.4742123007220043 on #answer
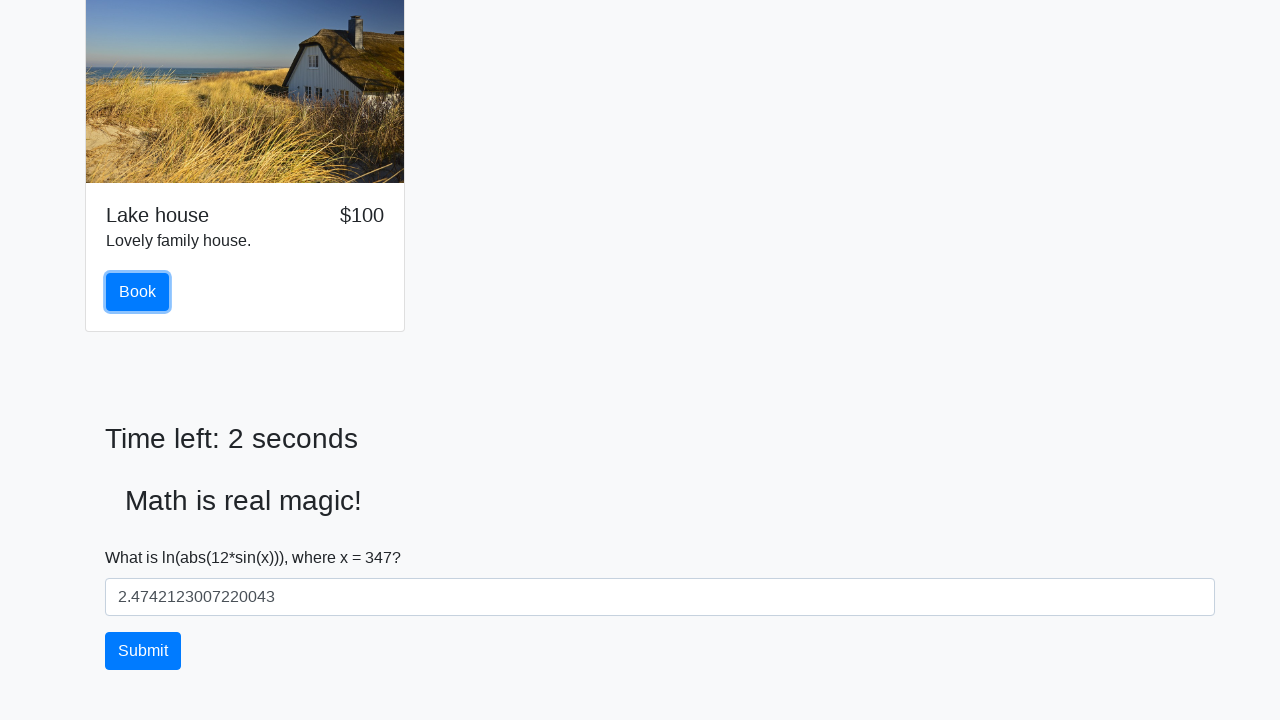

Clicked solve button to submit captcha answer at (143, 651) on #solve
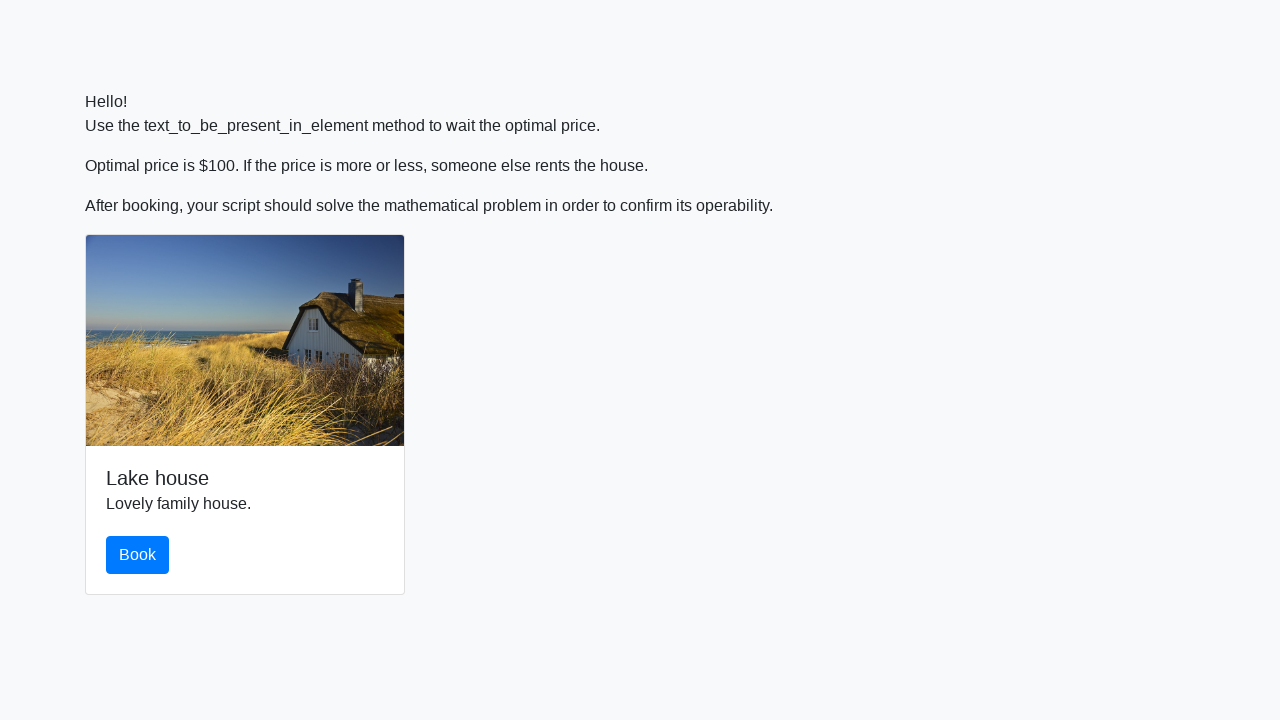

Waited 5 seconds to see the result
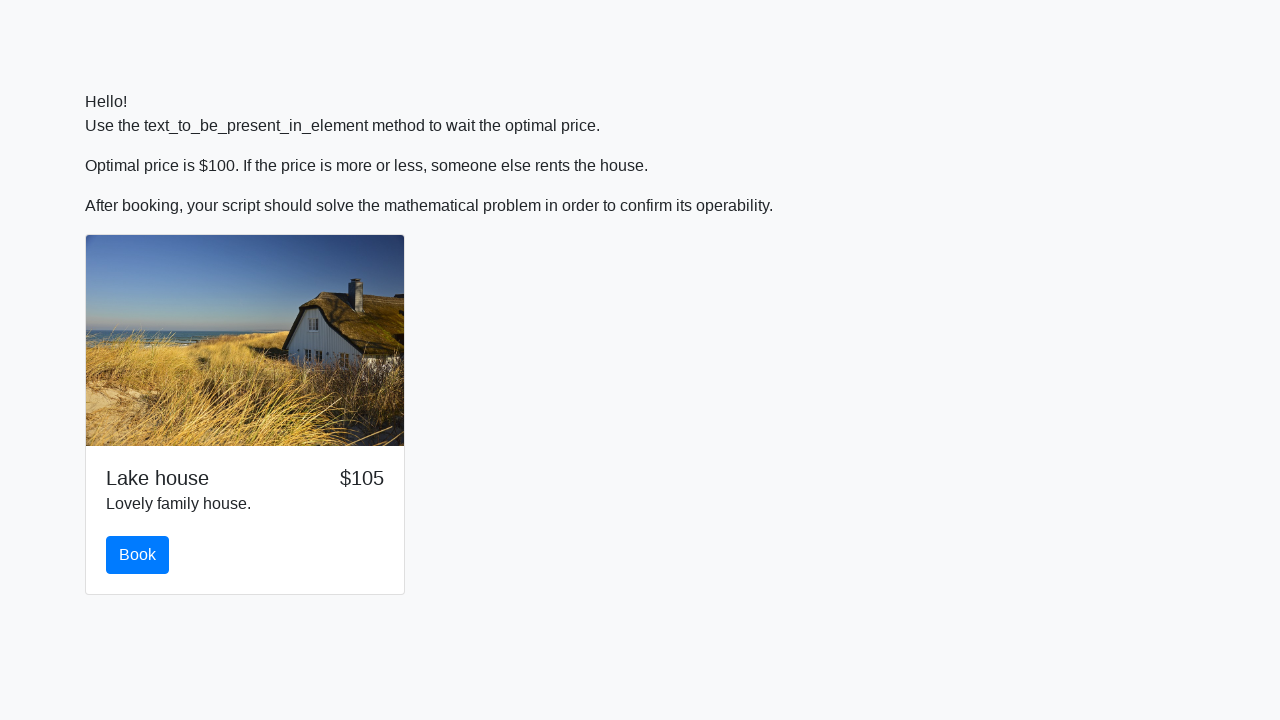

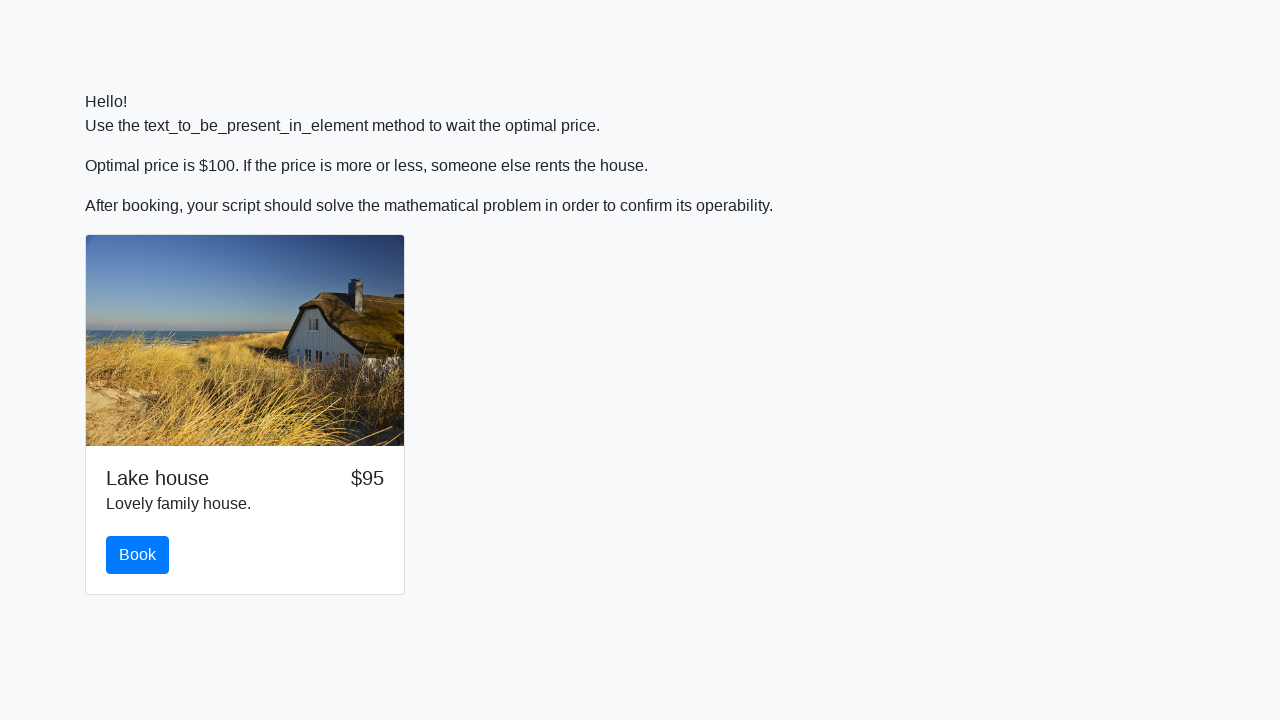